Tests dynamic loading functionality where an element is rendered after the loading bar completes, clicking a start button triggers a loading bar, then verifies that "Hello World!" text appears.

Starting URL: http://the-internet.herokuapp.com/dynamic_loading/2

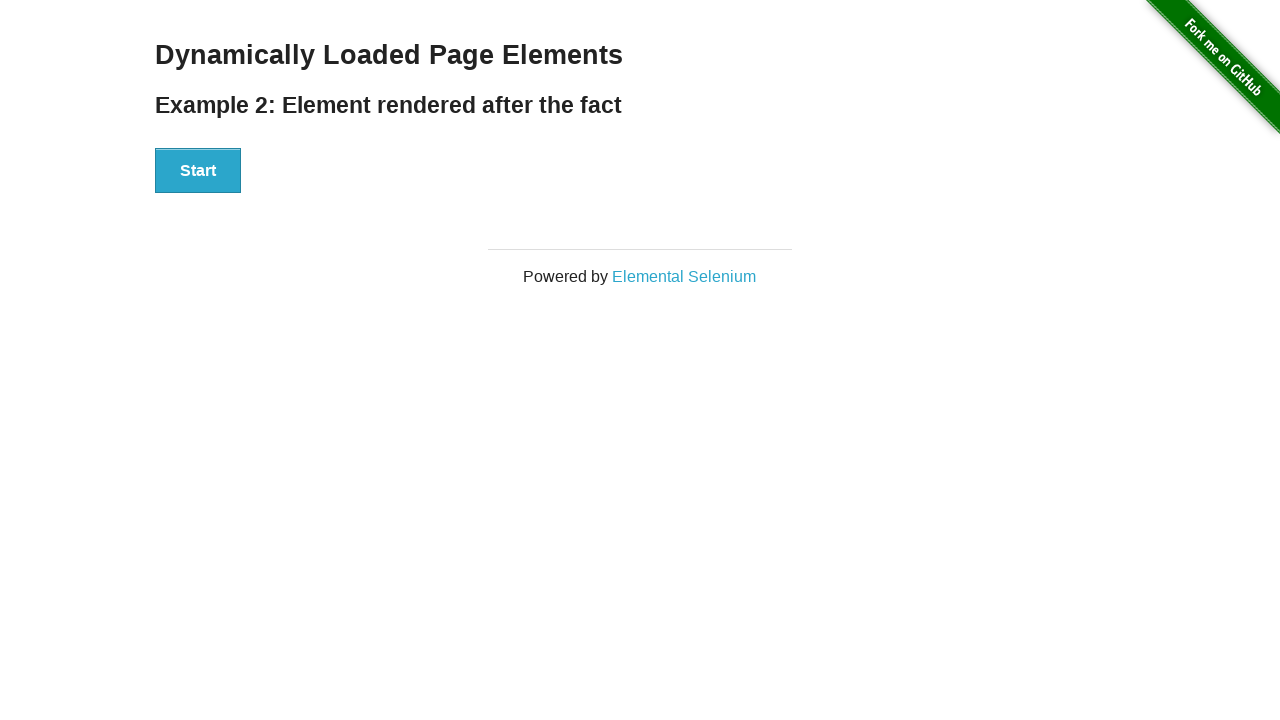

Clicked the Start button to trigger loading at (198, 171) on #start button
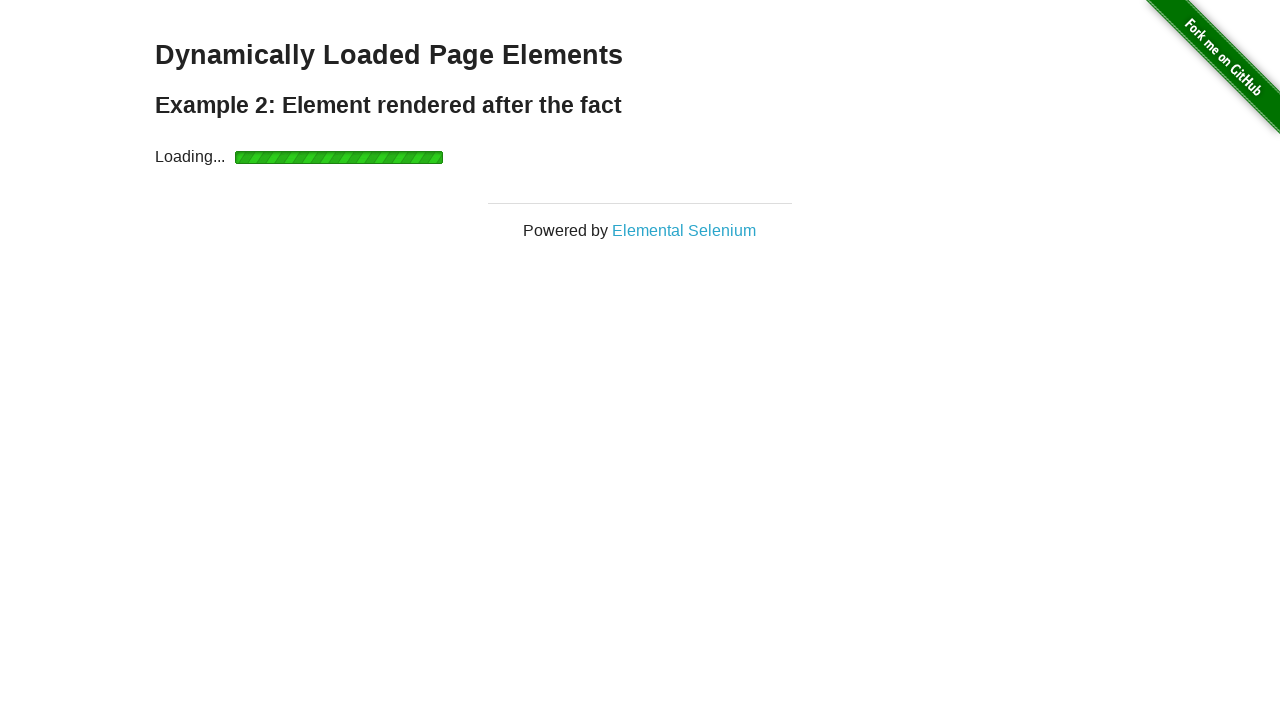

Loading bar completed and finish element became visible
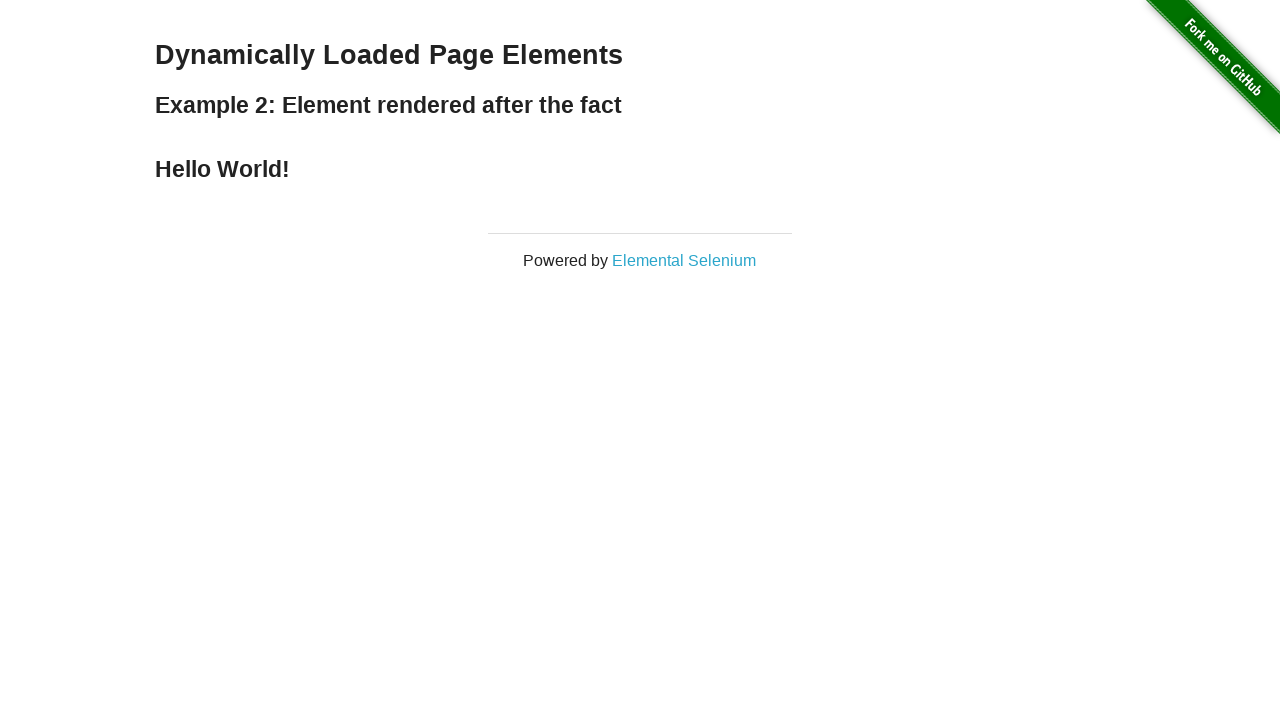

Verified that 'Hello World!' text appeared after loading completed
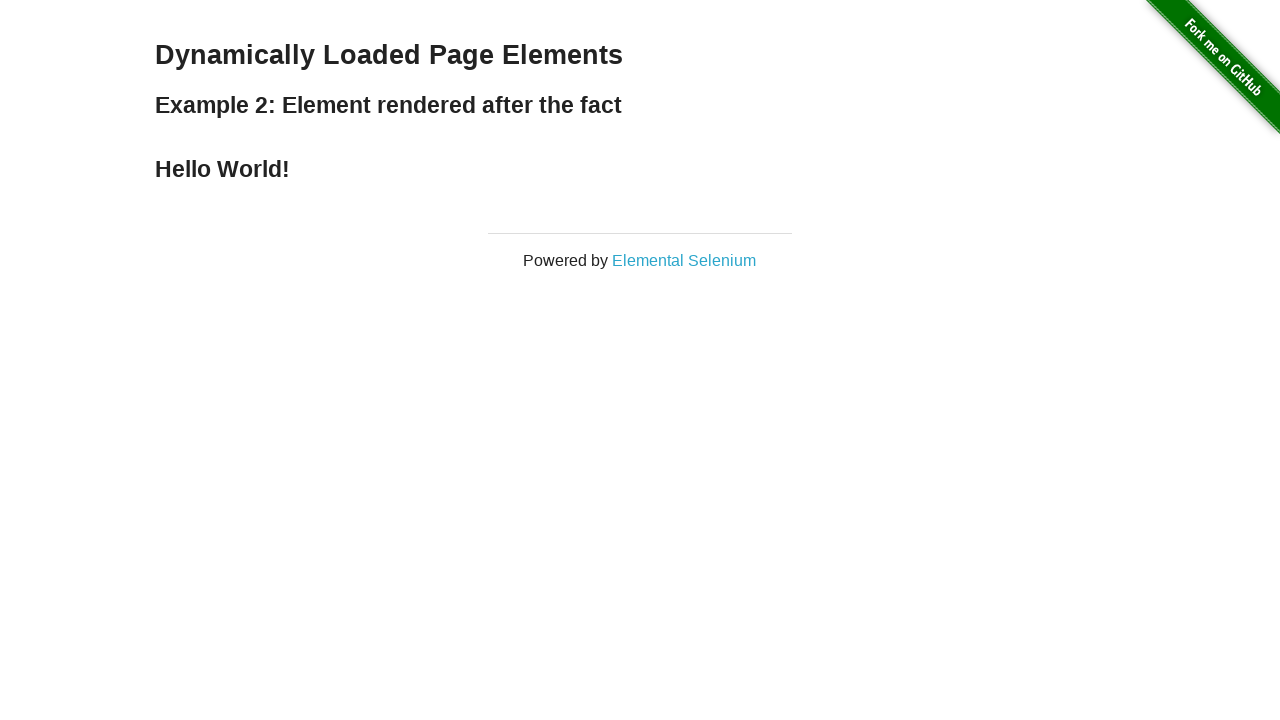

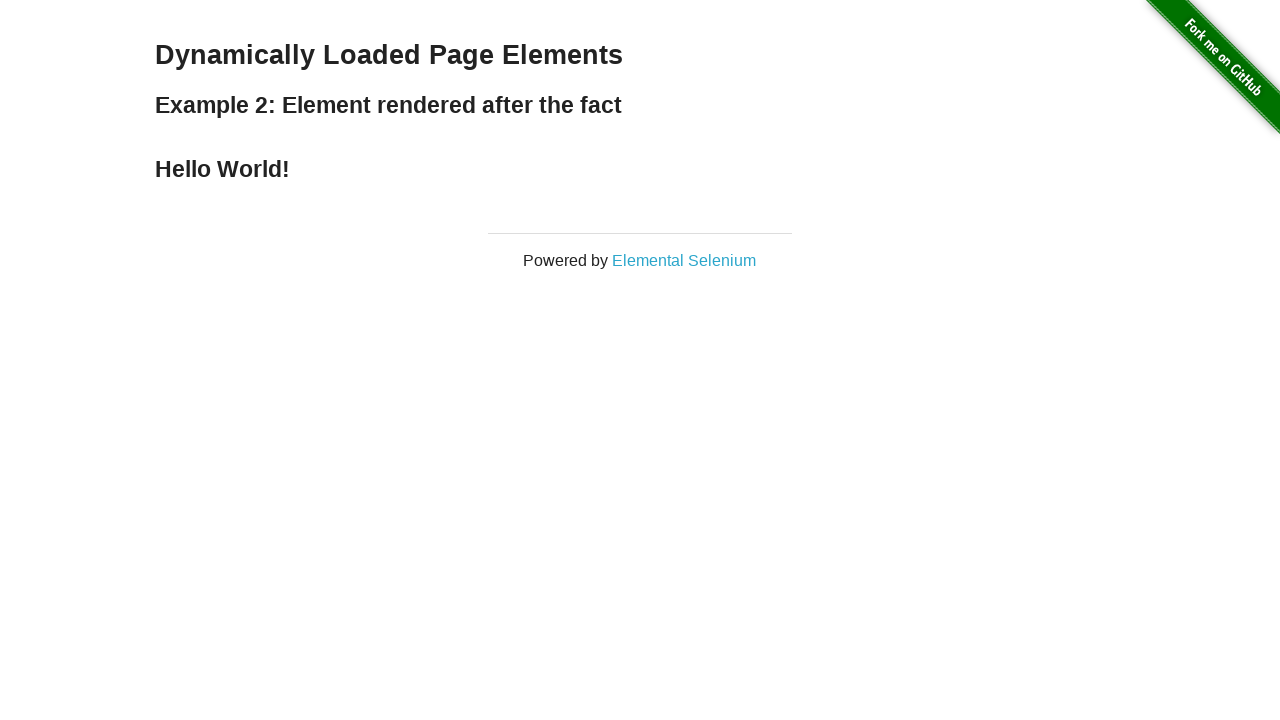